Tests the free trial signup form by filling in first name, last name, email, and company fields on the actiTIME trial registration page.

Starting URL: https://www.actitime.com/free-online-trial

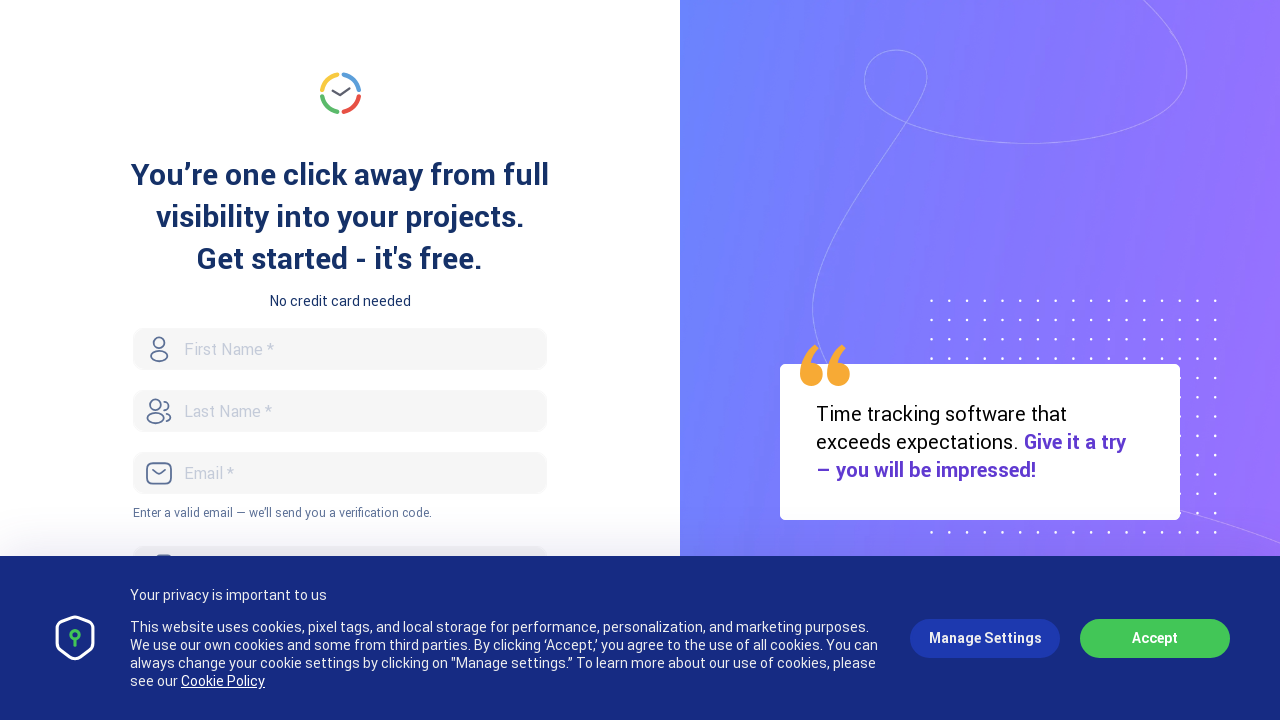

Navigated to actiTIME free trial registration page
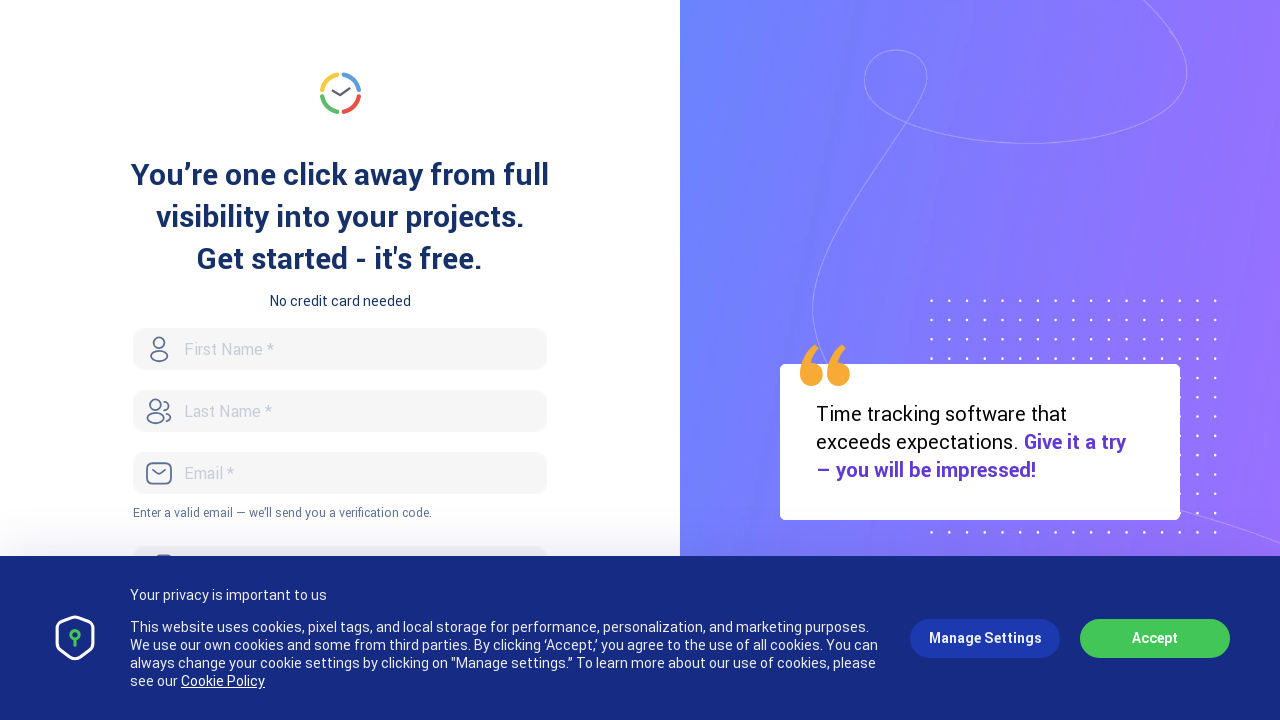

Filled first name field with 'jyotiranjan' on #FirstName
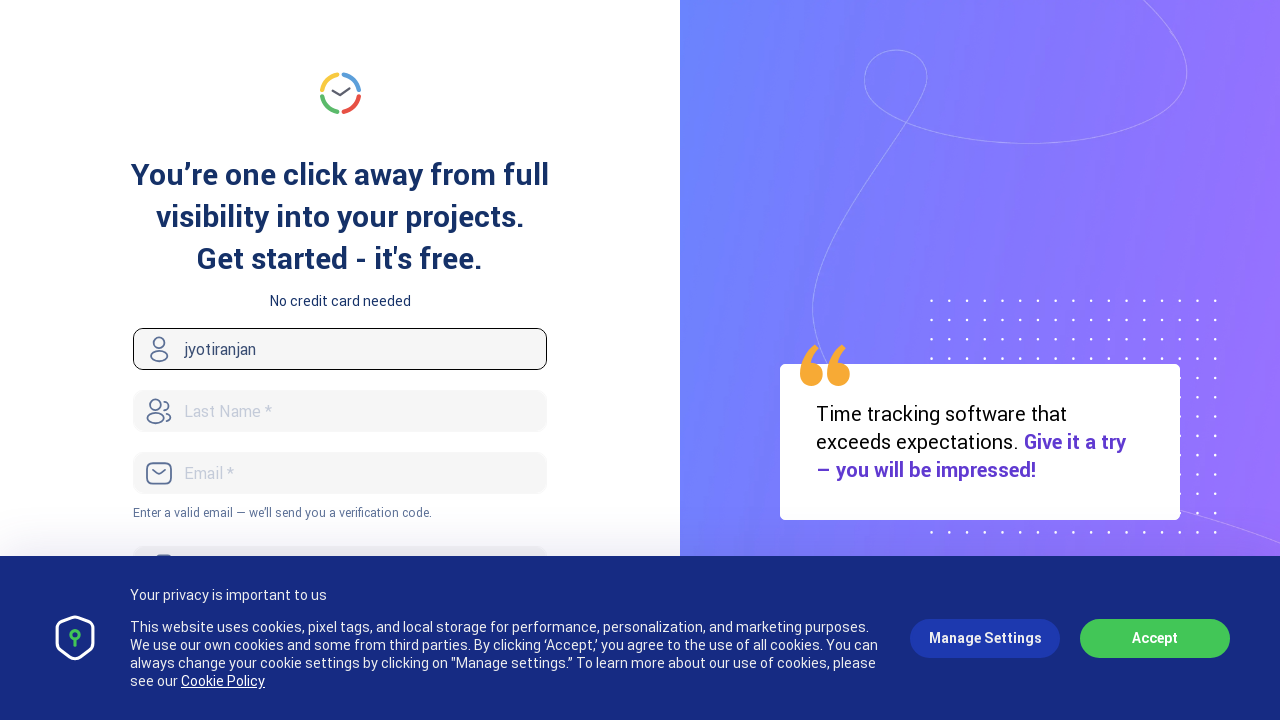

Filled last name field with 'Das' on #LastName
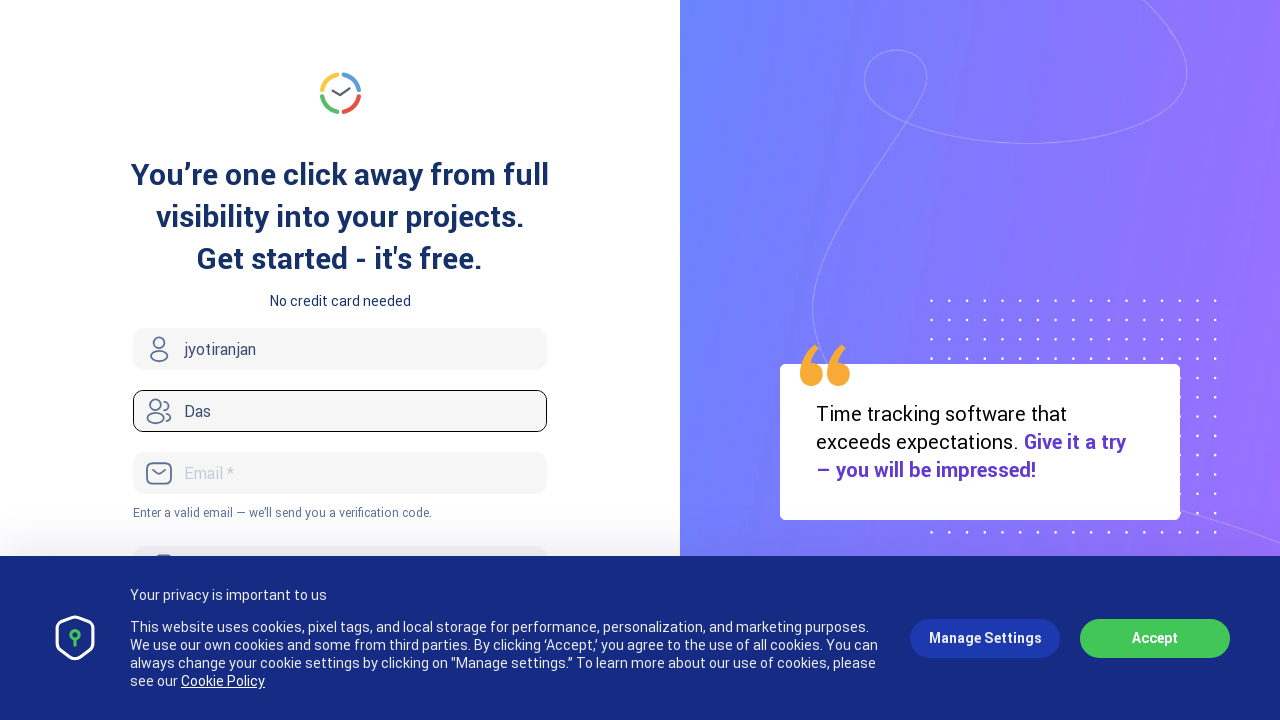

Filled email field with 'das.test@example.com' on #Email
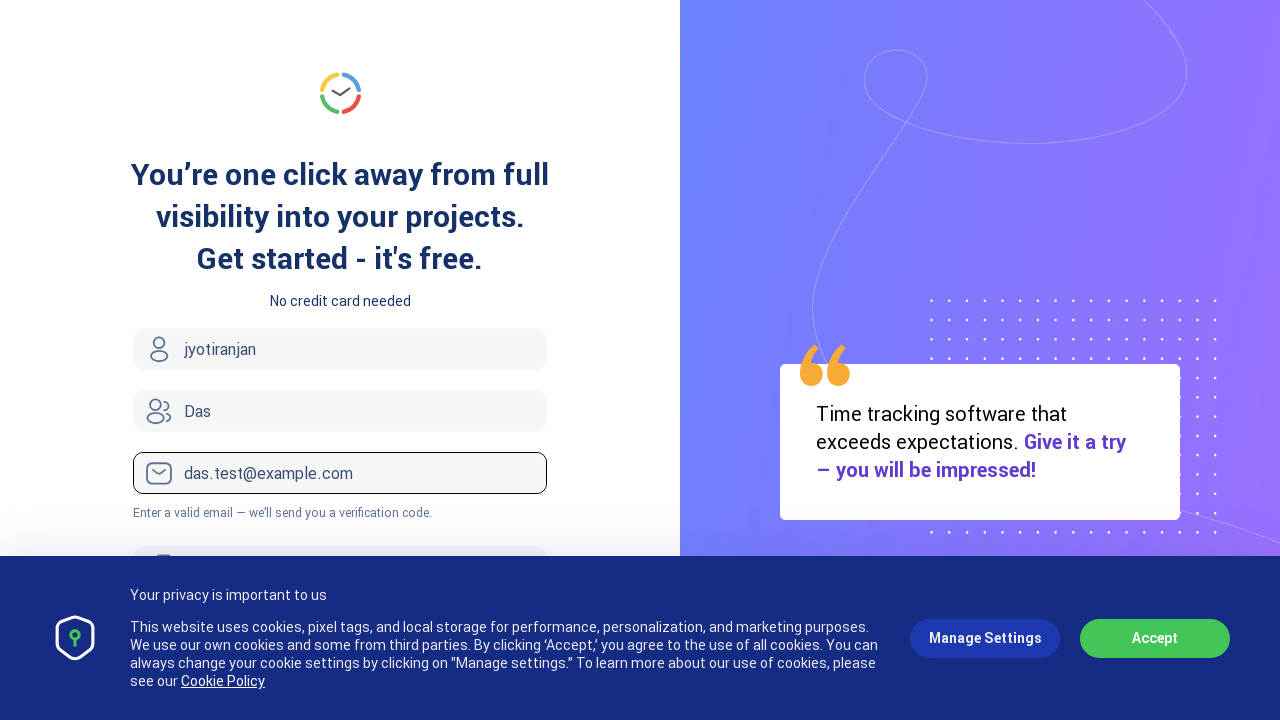

Filled company field with 'Das company' on #Company
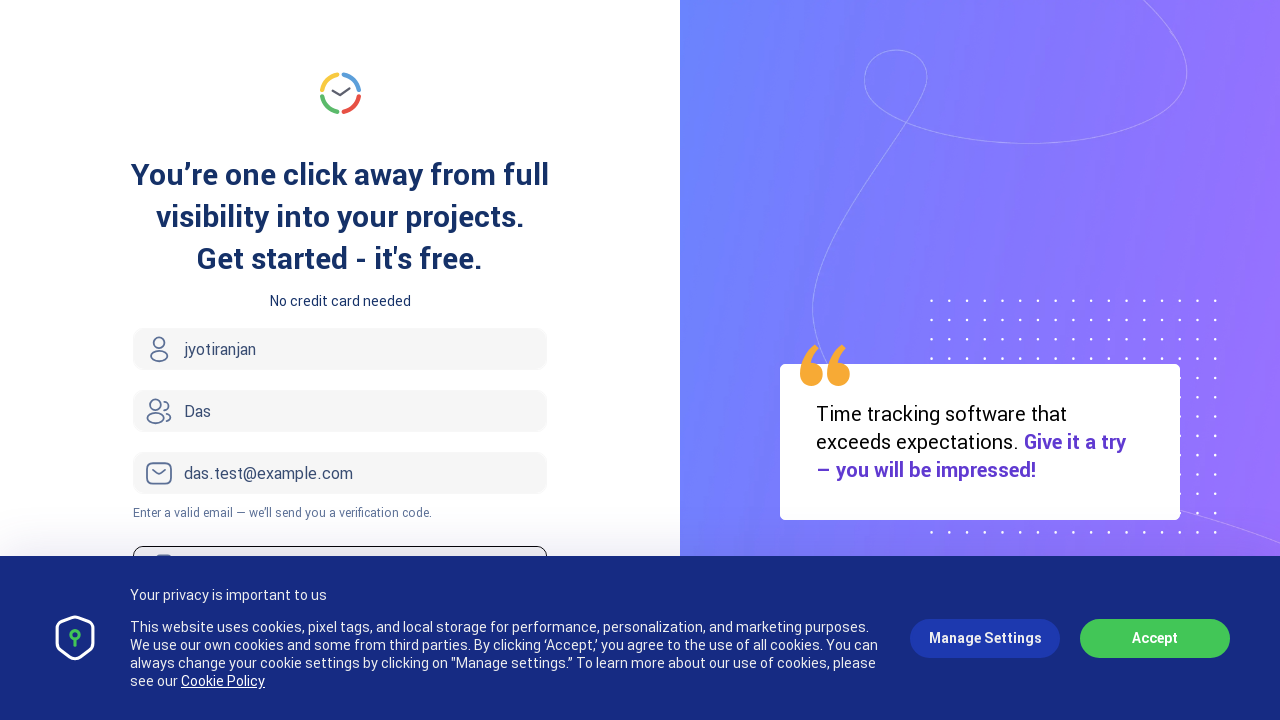

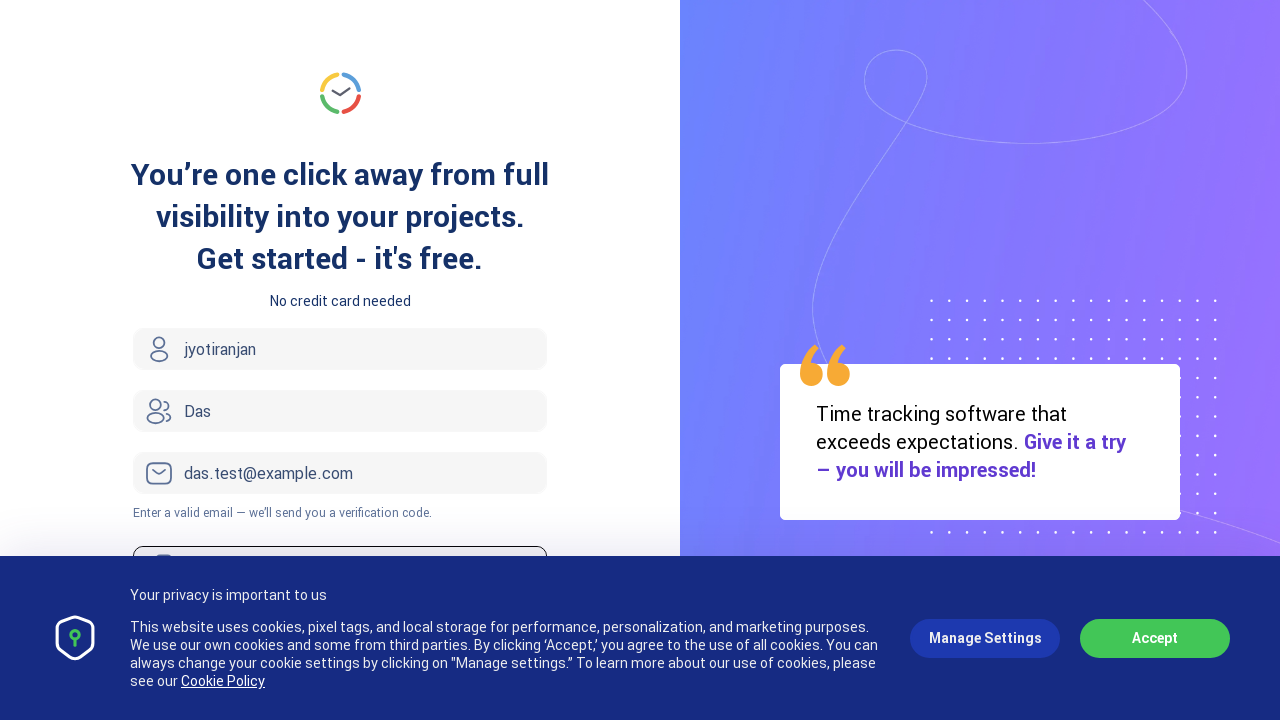